Tests marking all todo items as completed using the toggle all checkbox

Starting URL: https://demo.playwright.dev/todomvc

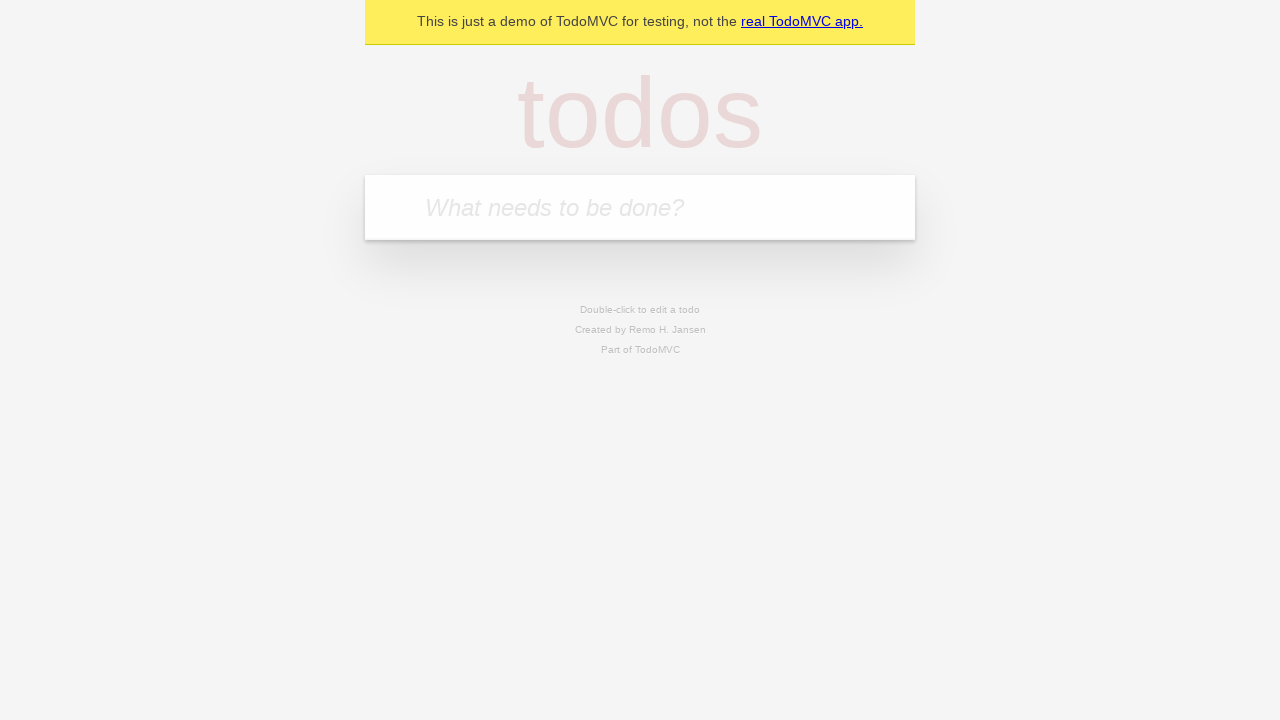

Filled todo input with 'buy some cheese' on internal:attr=[placeholder="What needs to be done?"i]
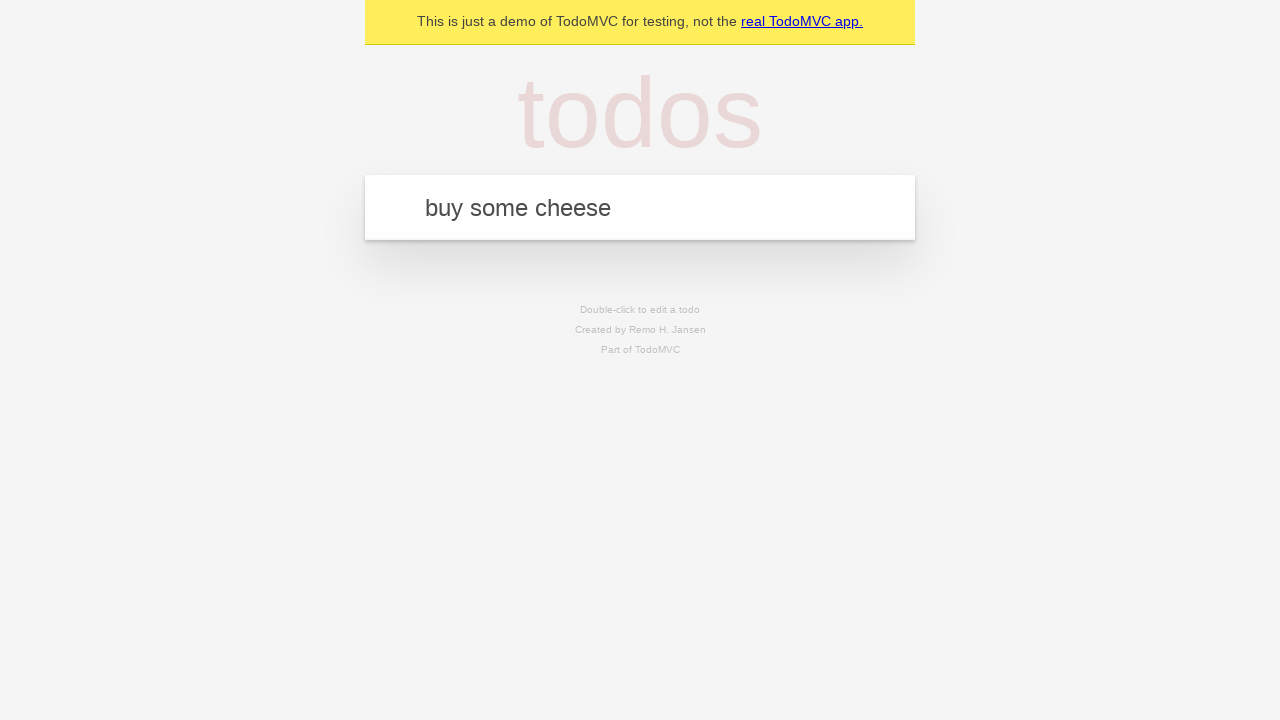

Pressed Enter to add first todo on internal:attr=[placeholder="What needs to be done?"i]
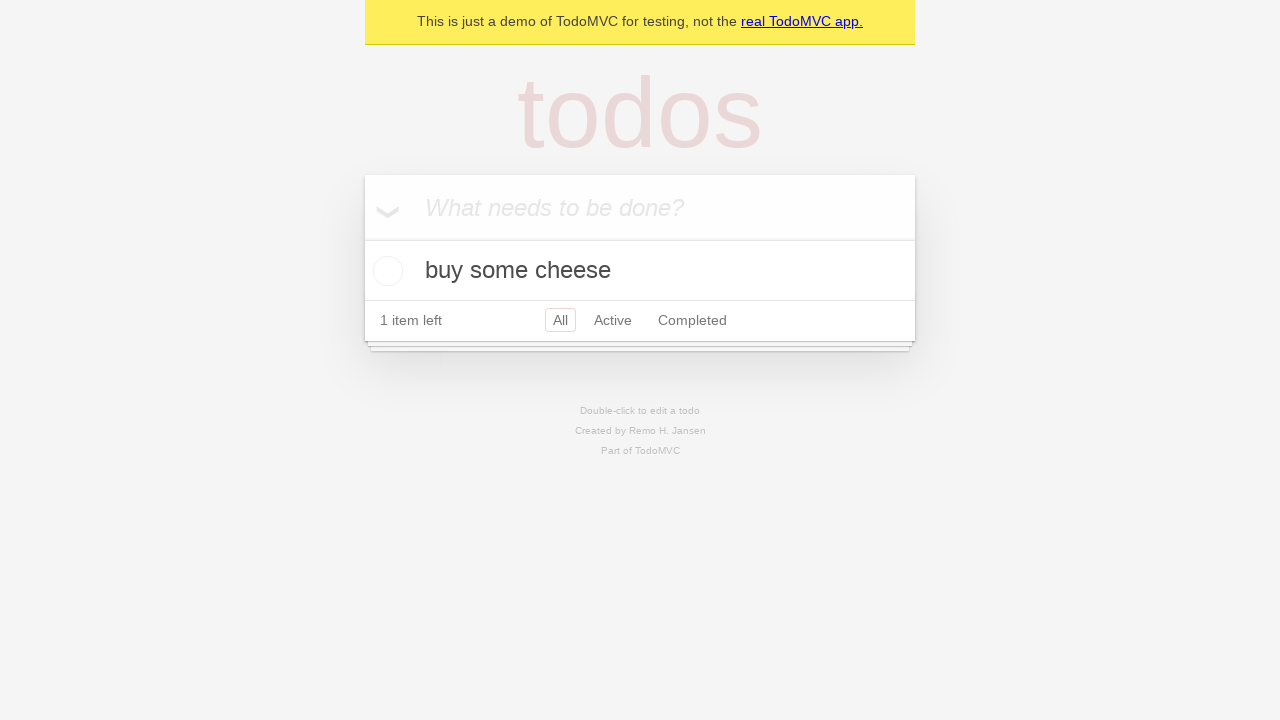

Filled todo input with 'feed the cat' on internal:attr=[placeholder="What needs to be done?"i]
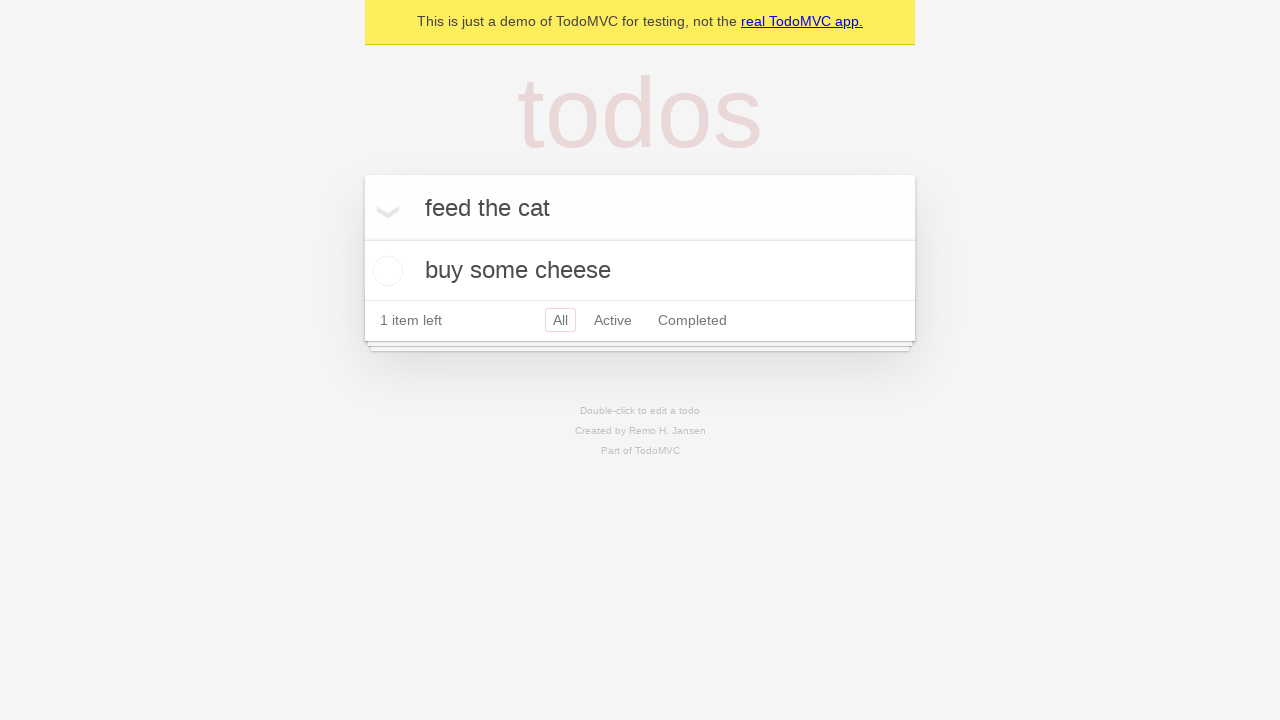

Pressed Enter to add second todo on internal:attr=[placeholder="What needs to be done?"i]
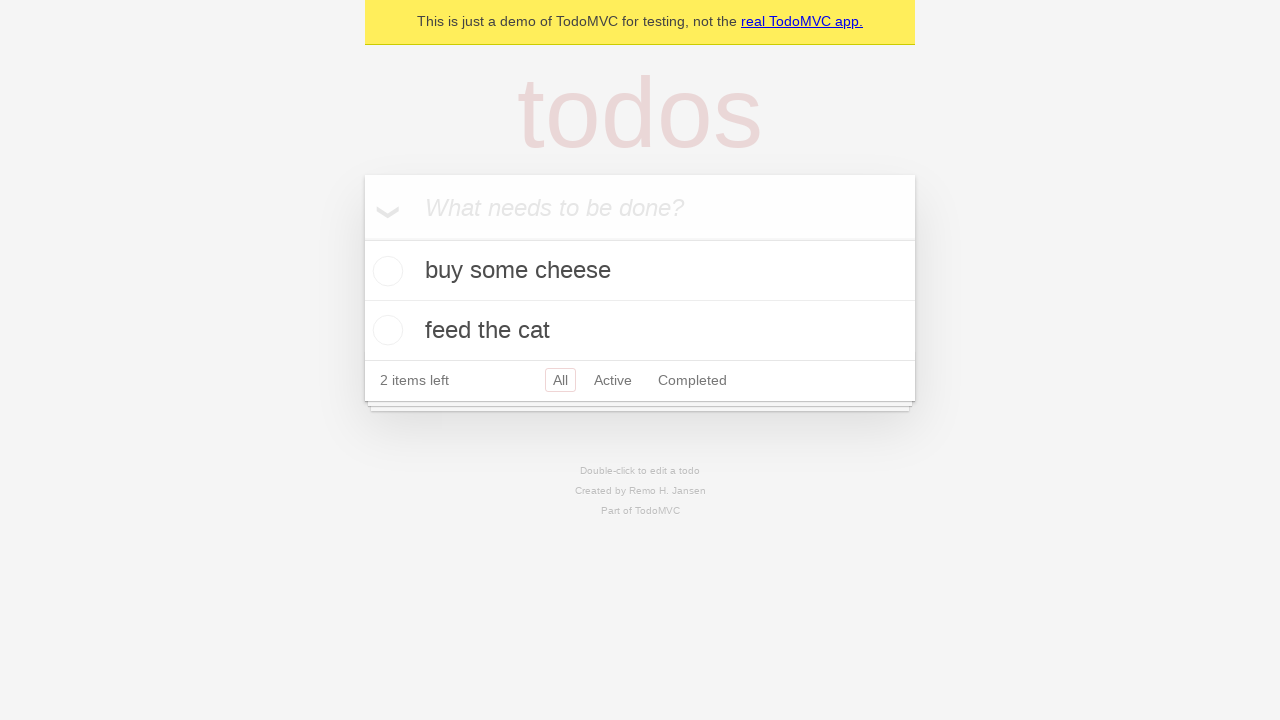

Filled todo input with 'book a doctors appointment' on internal:attr=[placeholder="What needs to be done?"i]
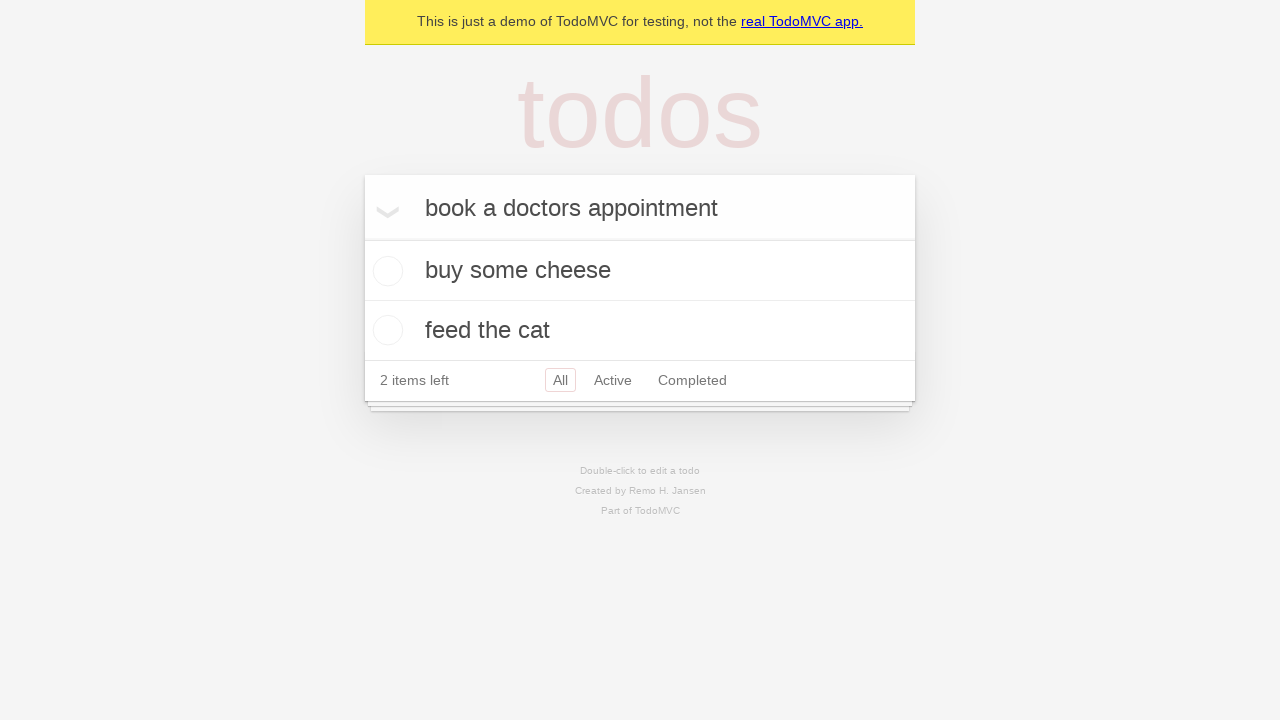

Pressed Enter to add third todo on internal:attr=[placeholder="What needs to be done?"i]
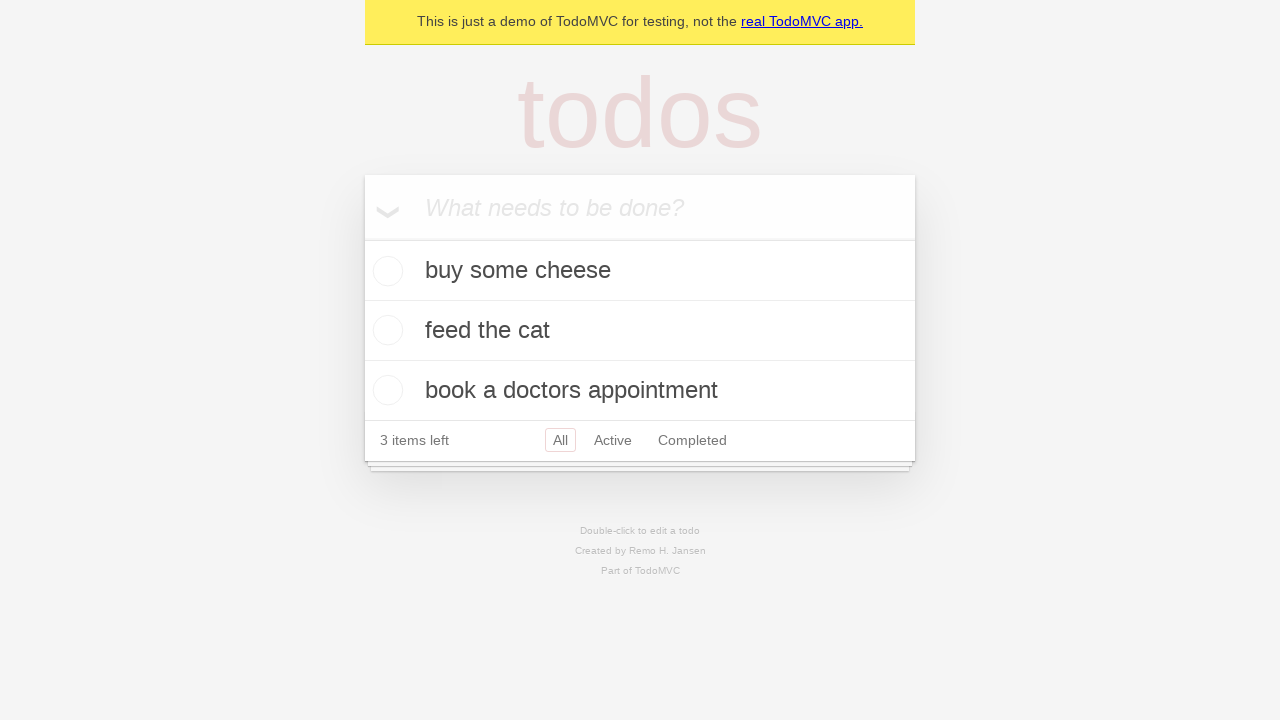

Waited for all 3 todos to load in the DOM
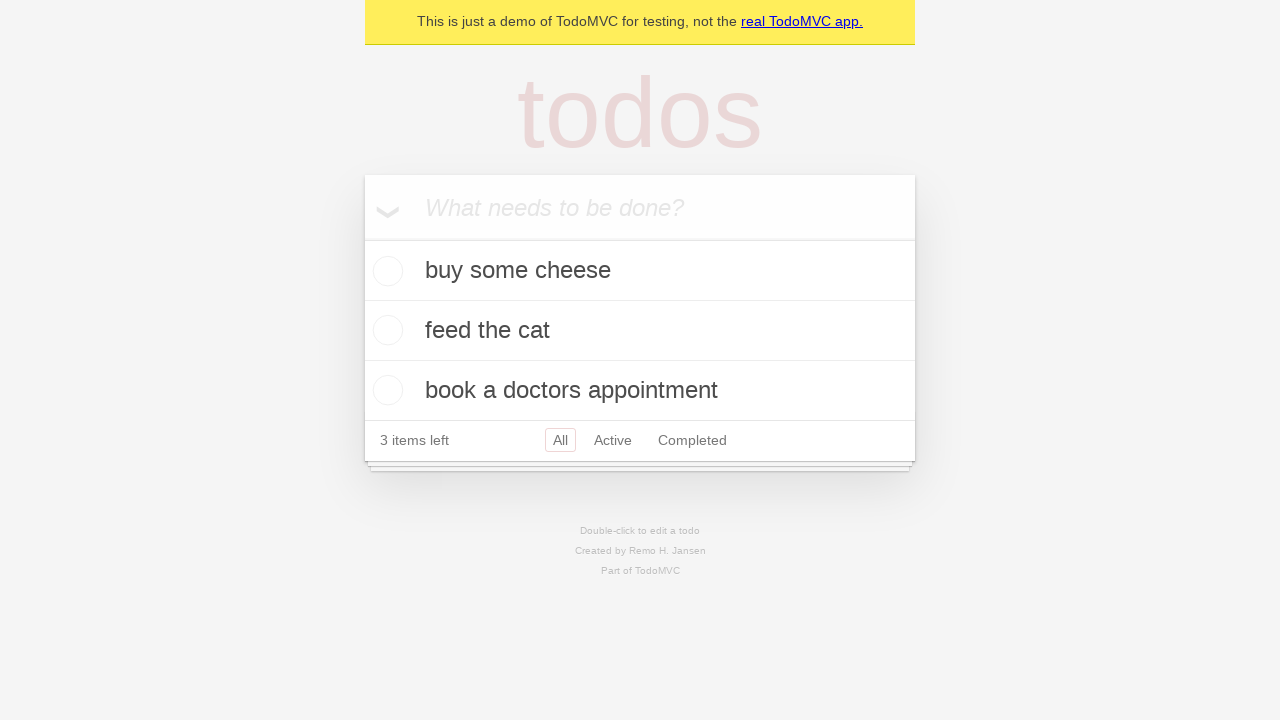

Clicked 'Mark all as complete' checkbox at (362, 238) on internal:label="Mark all as complete"i
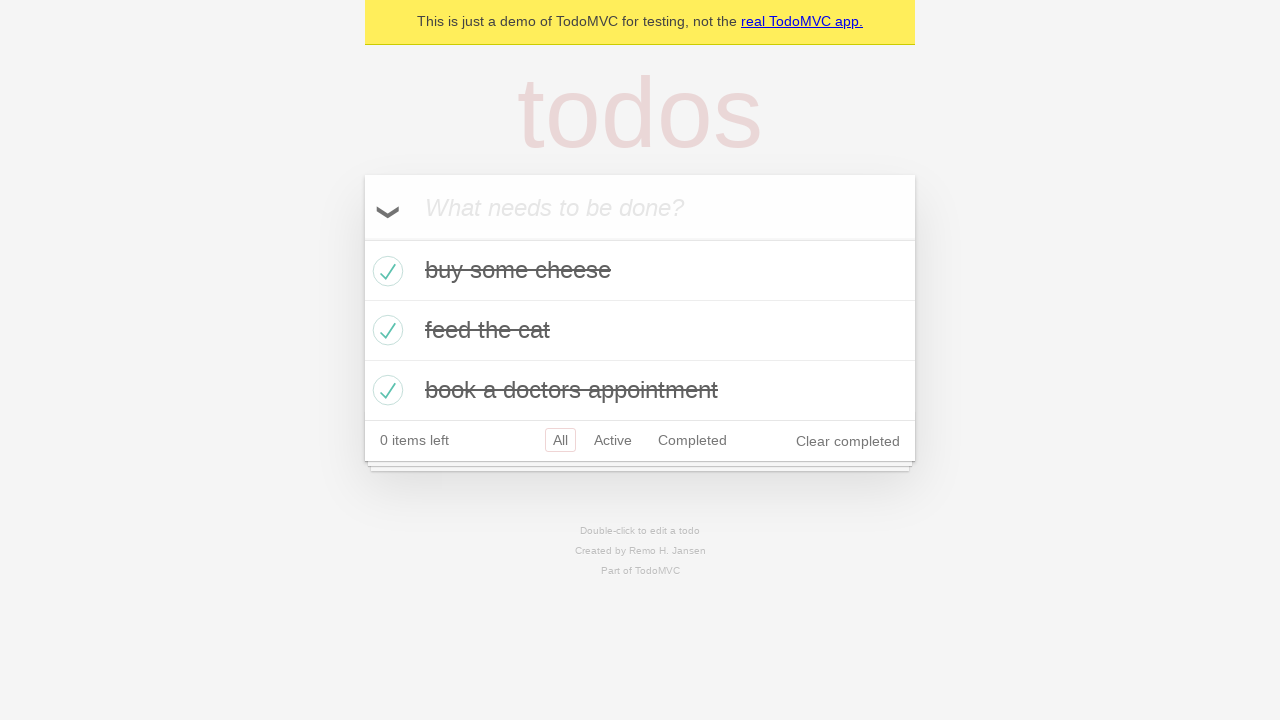

Waited for todos to be marked as completed
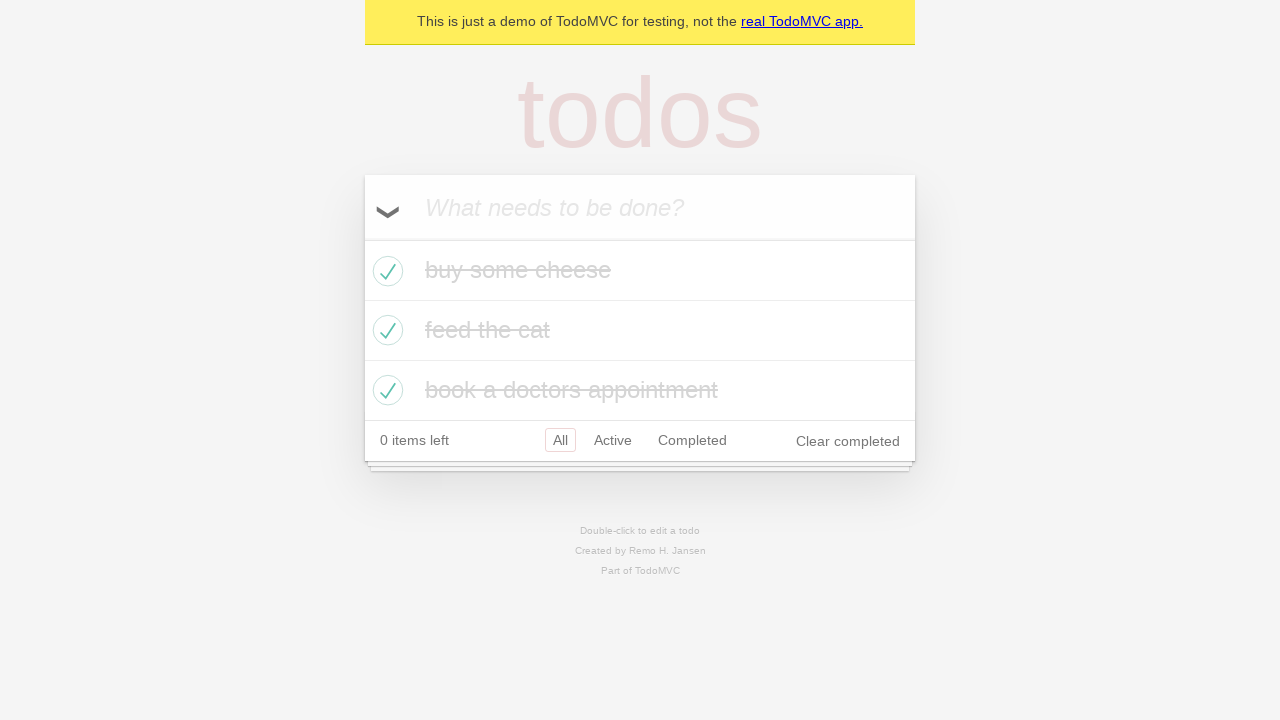

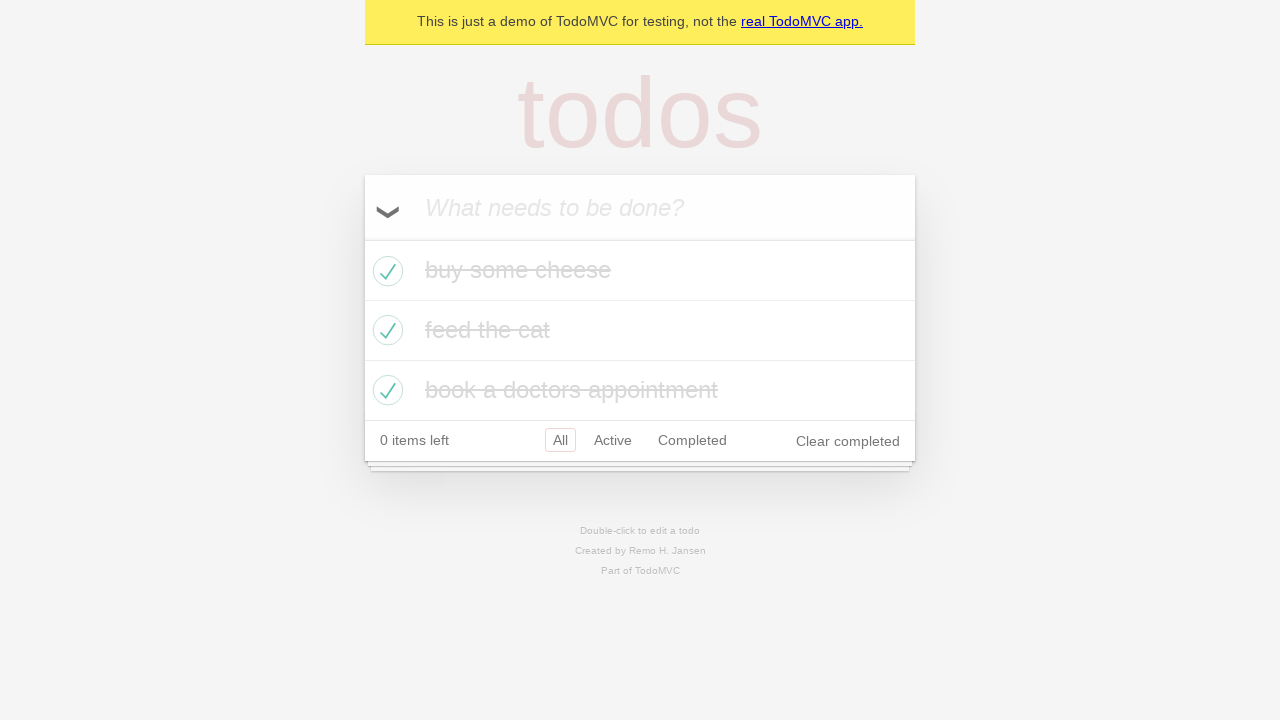